Tests dismissing a JavaScript confirmation alert by clicking Cancel

Starting URL: https://www.techglobal-training.com/frontend/alerts

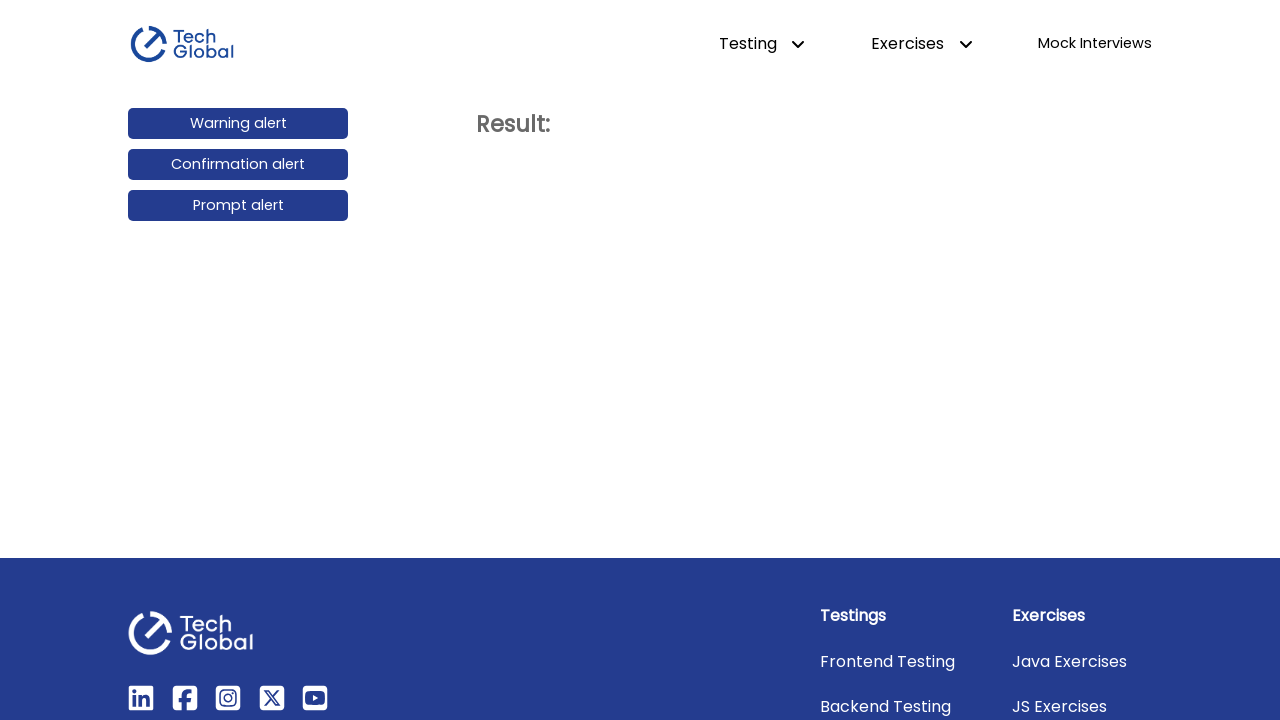

Set up dialog handler to dismiss confirmation alerts
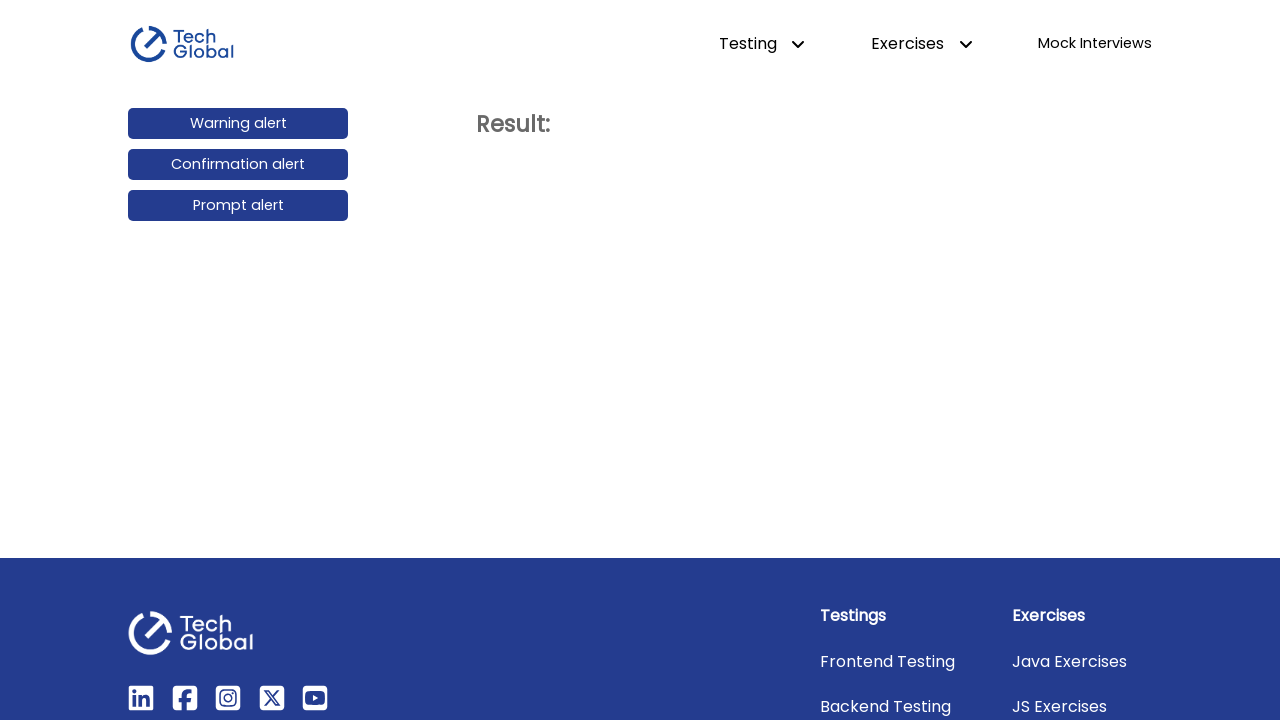

Clicked confirmation alert button at (238, 165) on #confirmation_alert
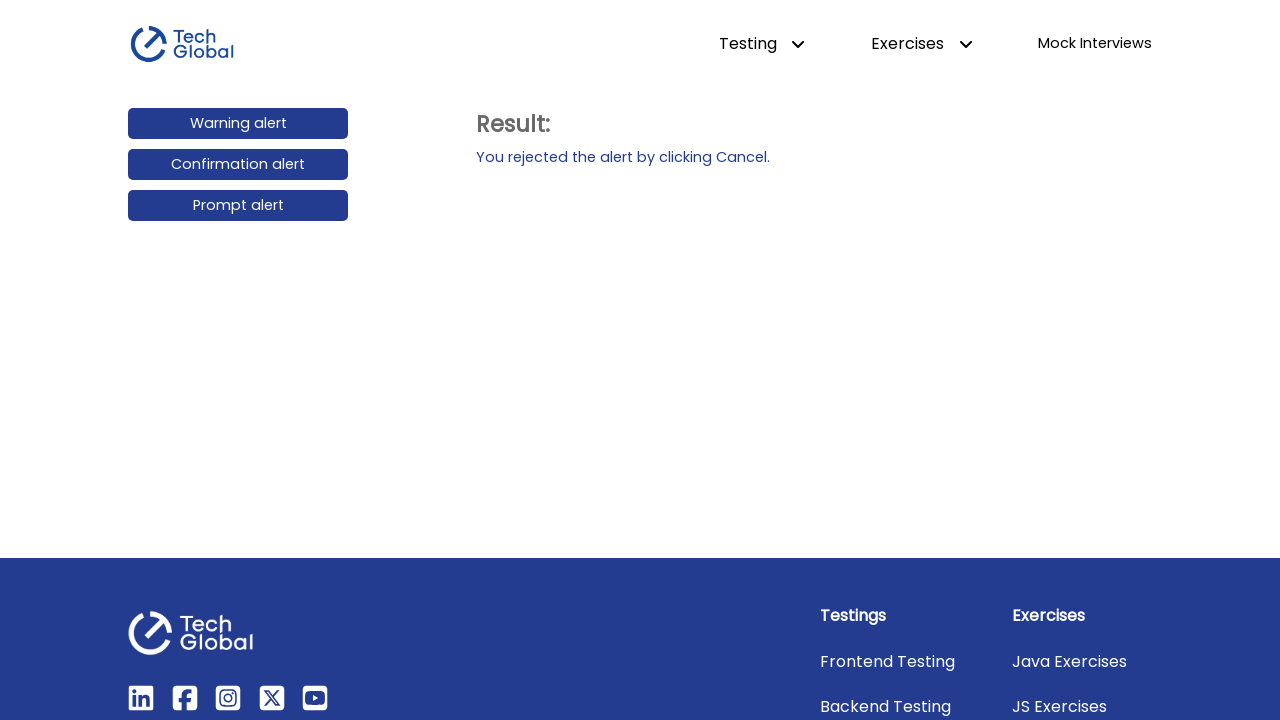

Action result element loaded after dismissing alert
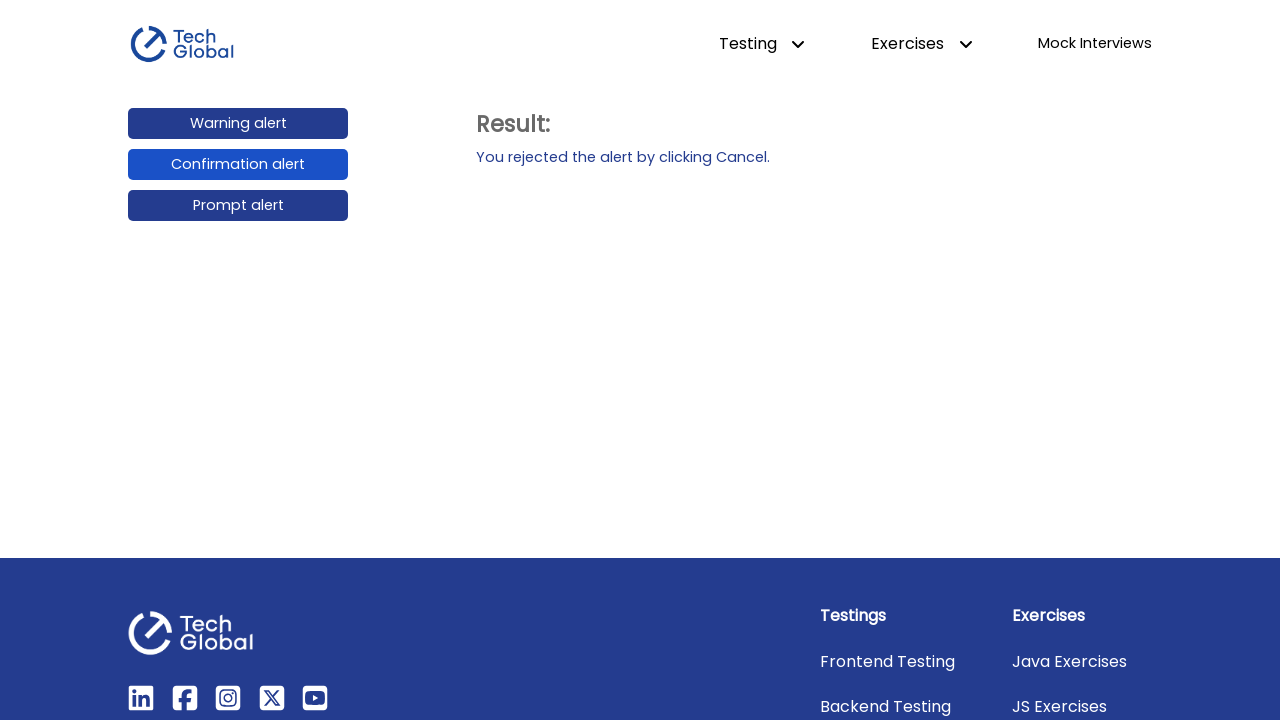

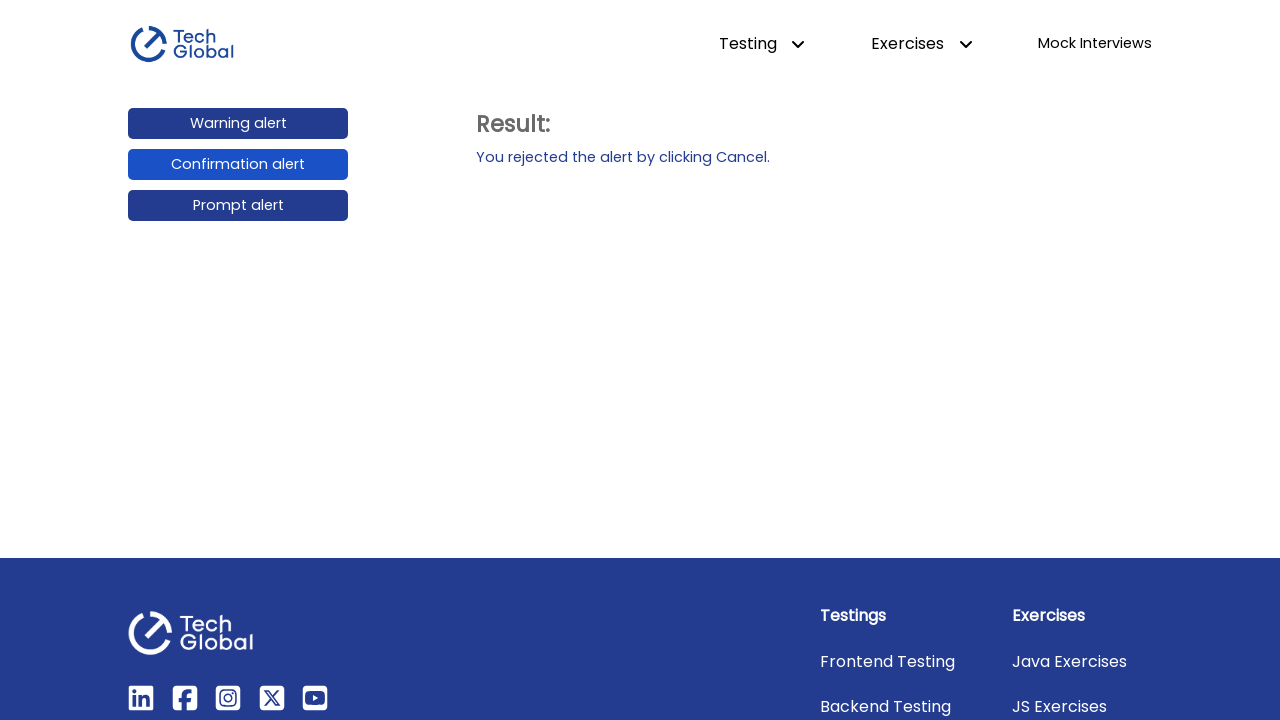